Tests explicit wait functionality by waiting for a price element to show "$100", then clicking a button, calculating a mathematical value based on input, filling in the answer, and submitting the form.

Starting URL: http://suninjuly.github.io/explicit_wait2.html

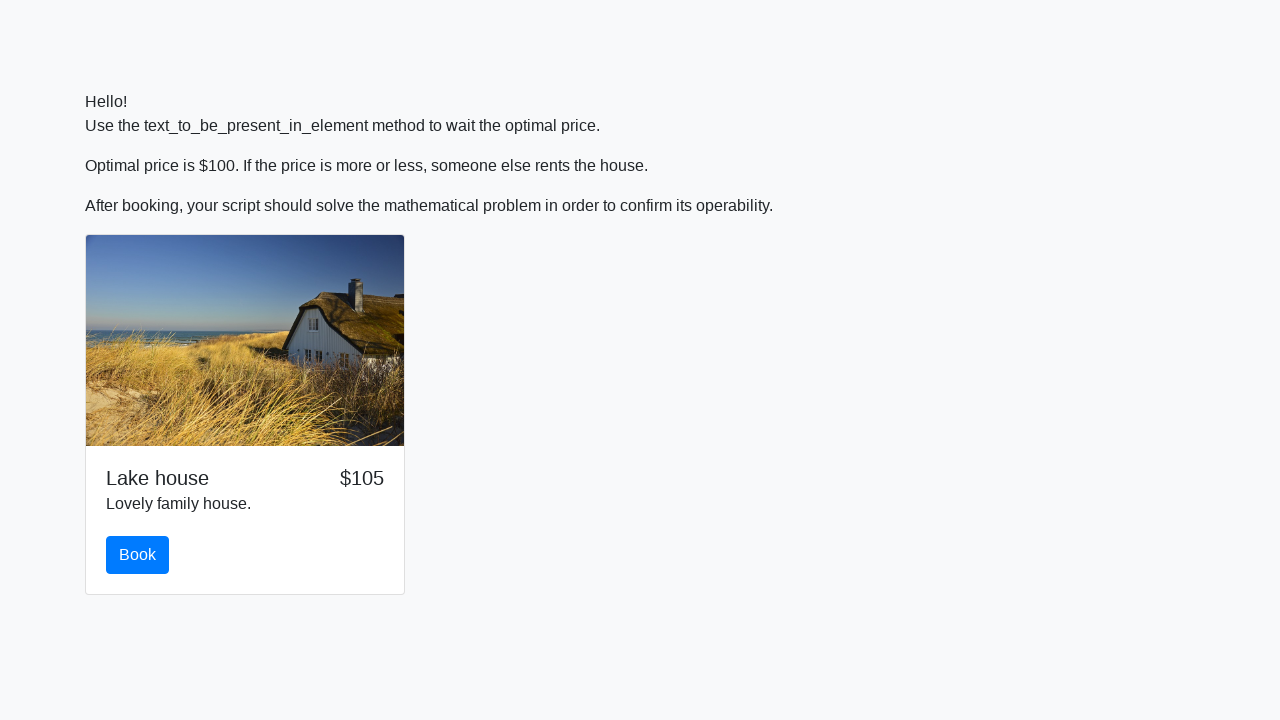

Waited for price element to display '$100'
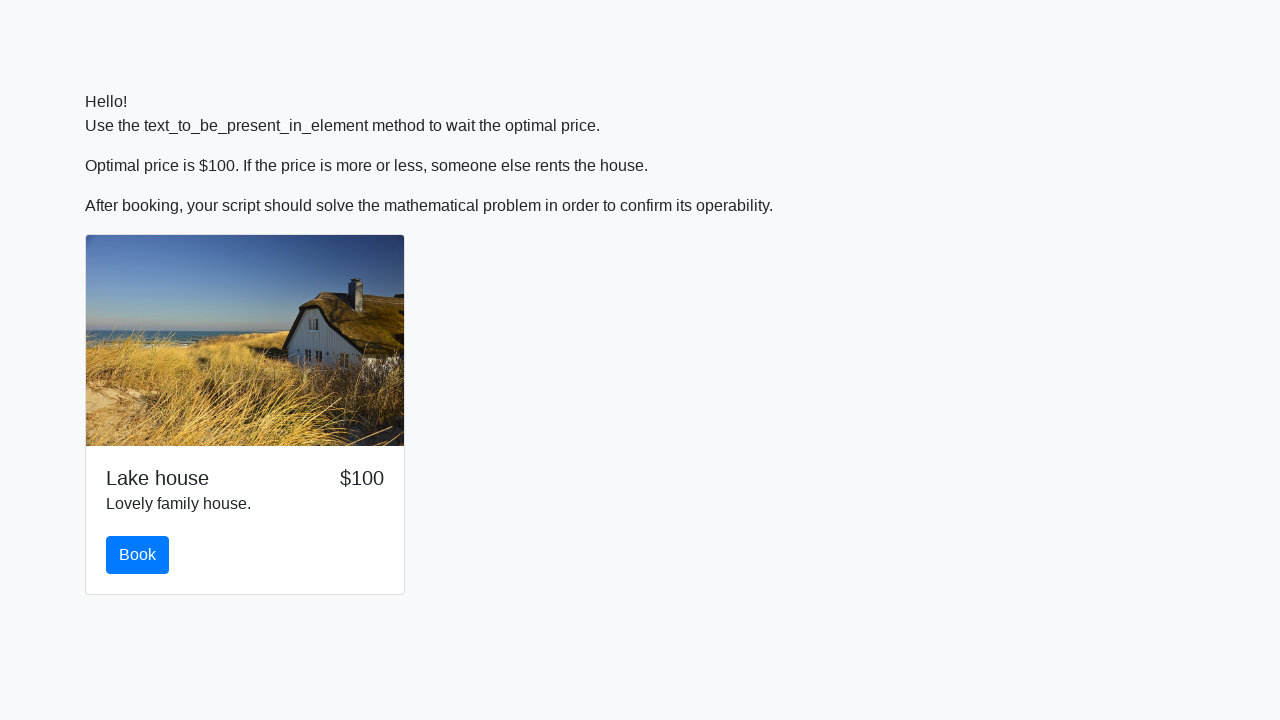

Clicked button to proceed at (138, 555) on button.btn
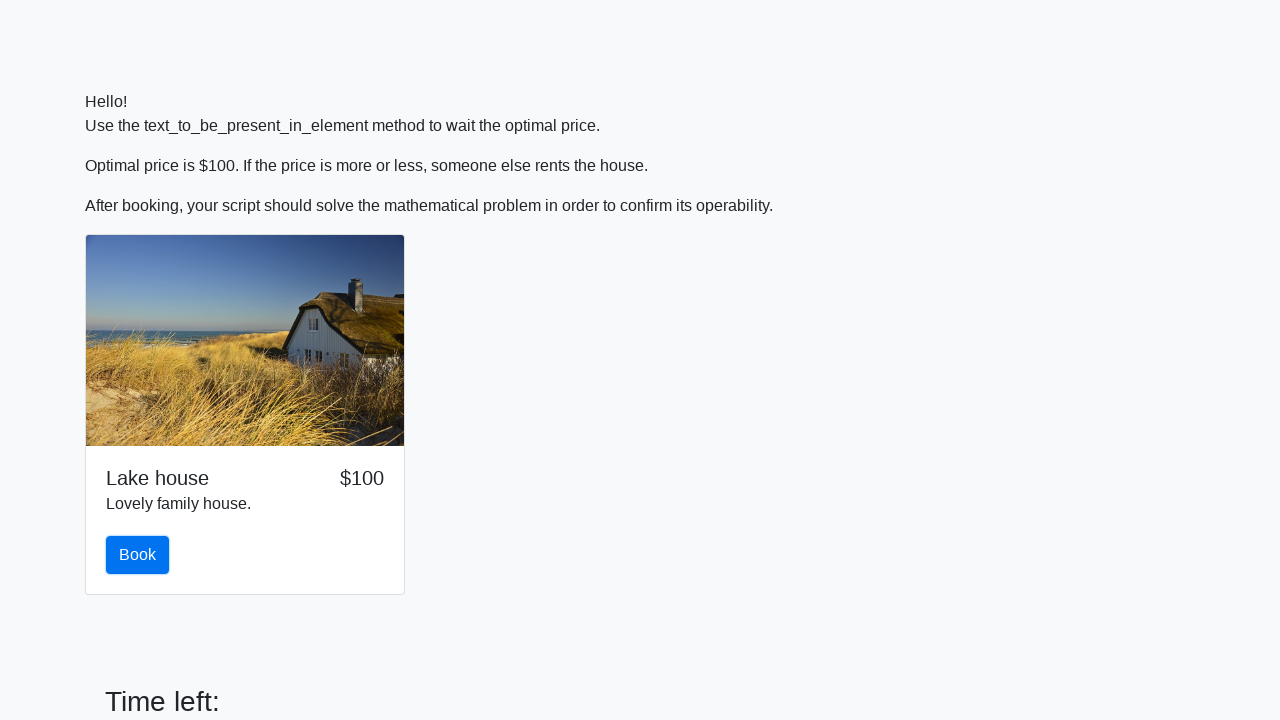

Retrieved input value from #input_value element
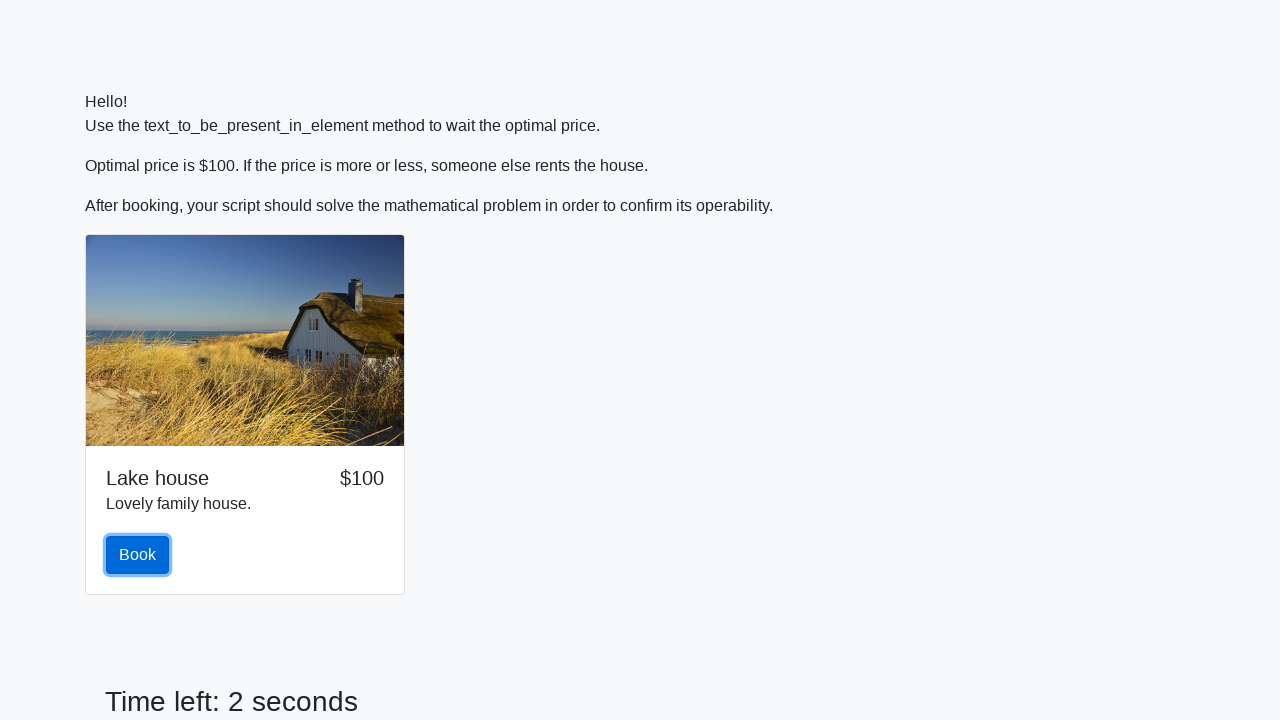

Calculated mathematical value: 1.4254654254359684
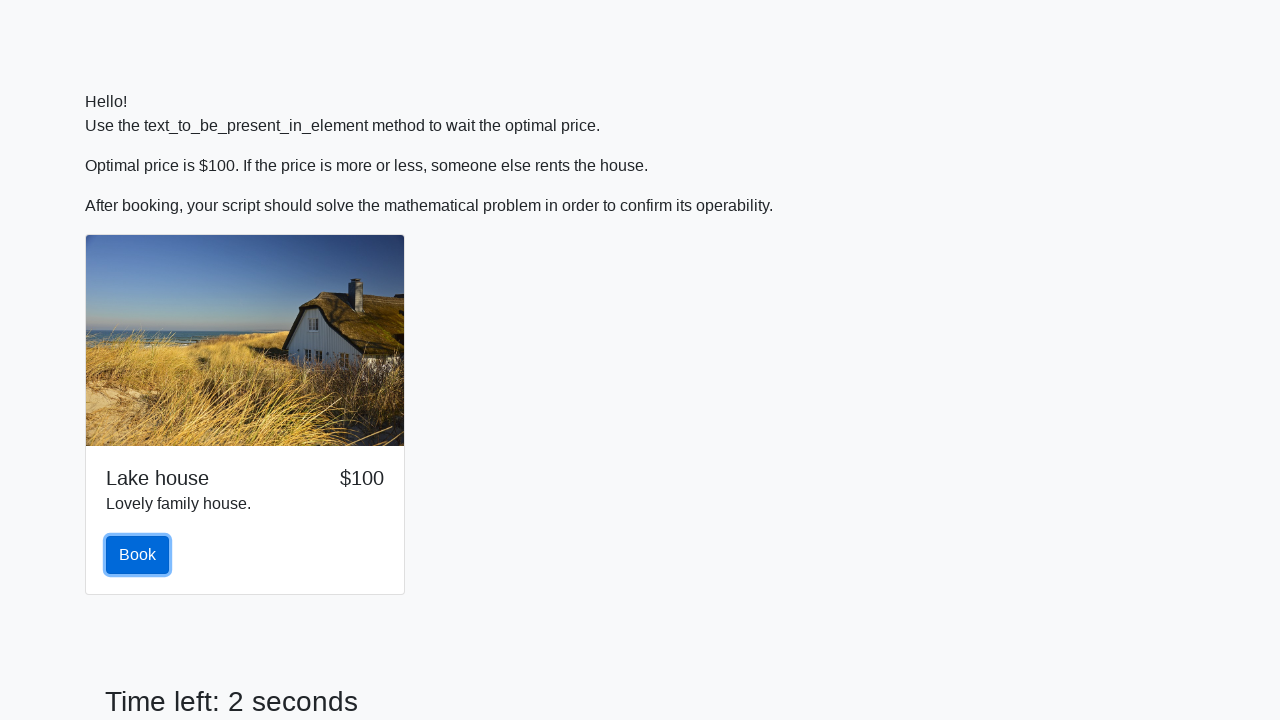

Filled answer field with calculated value on #answer
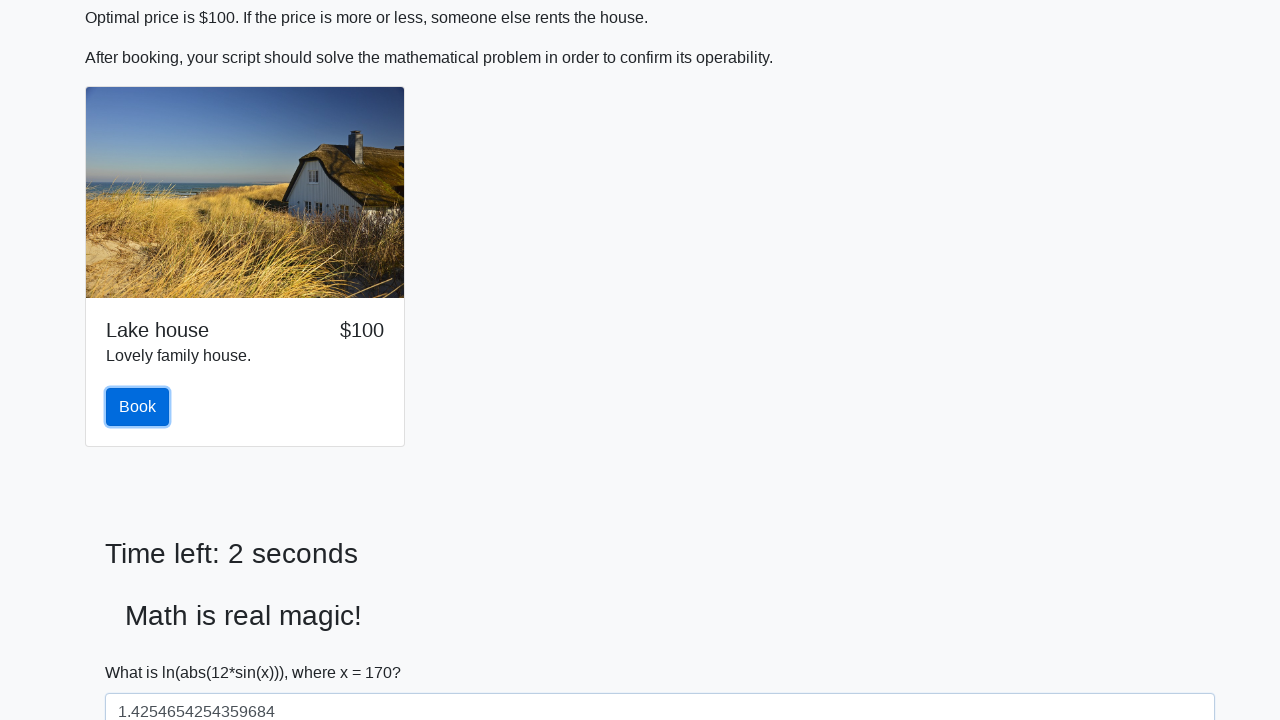

Clicked solve button to submit form at (143, 651) on #solve
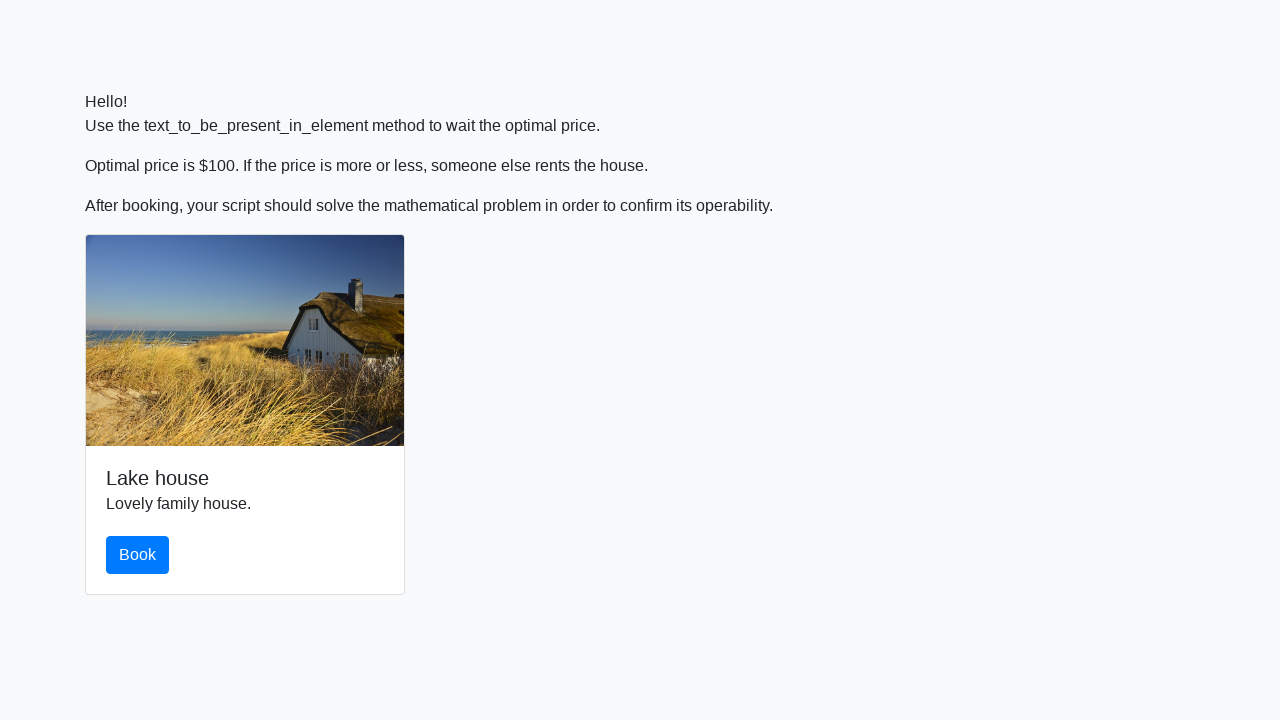

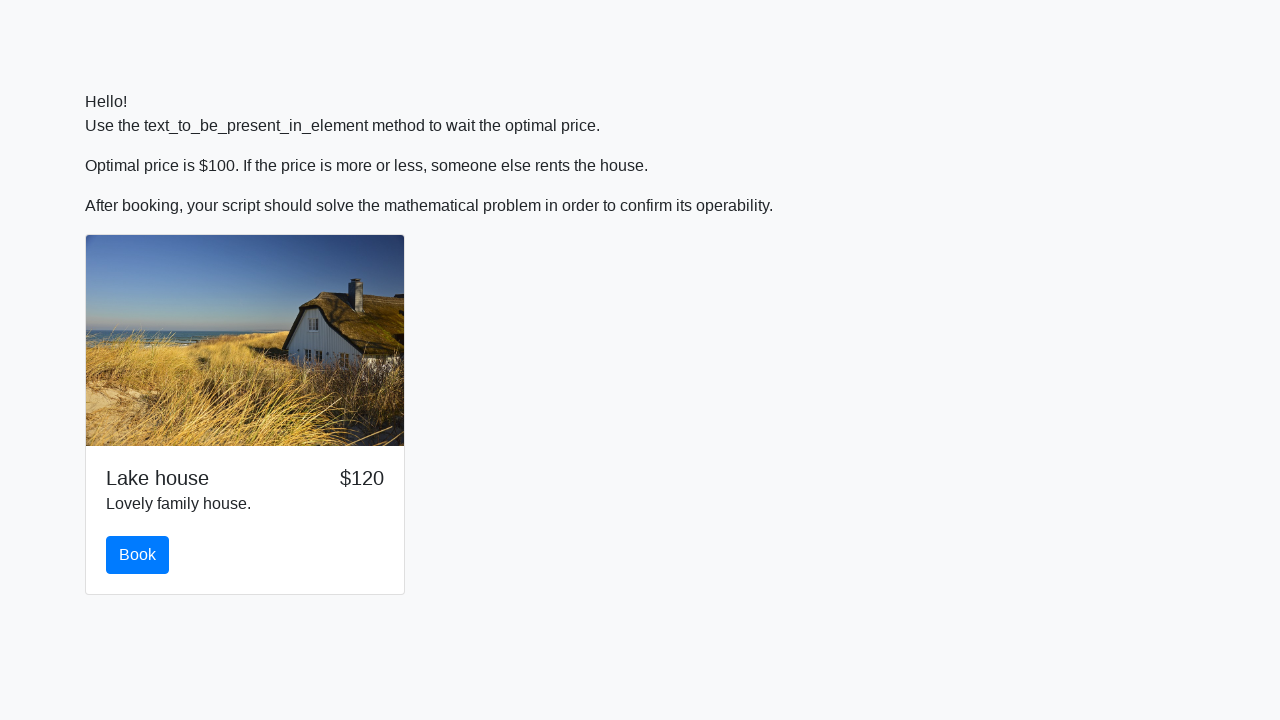